Tests FAQ accordion functionality by clicking on the pet access question and verifying the answer becomes visible

Starting URL: https://njit-final-group-project.vercel.app/faq

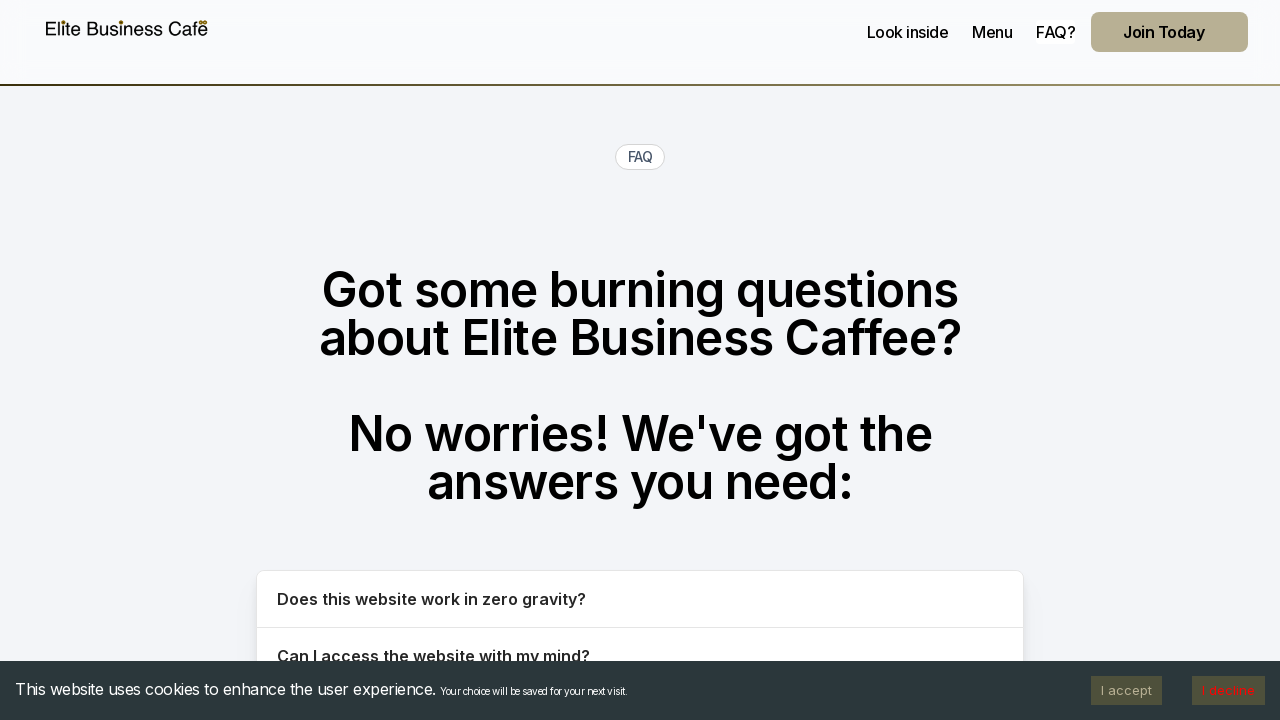

Clicked on the pet access FAQ question at (640, 360) on button:text("Can my pet access your website?")
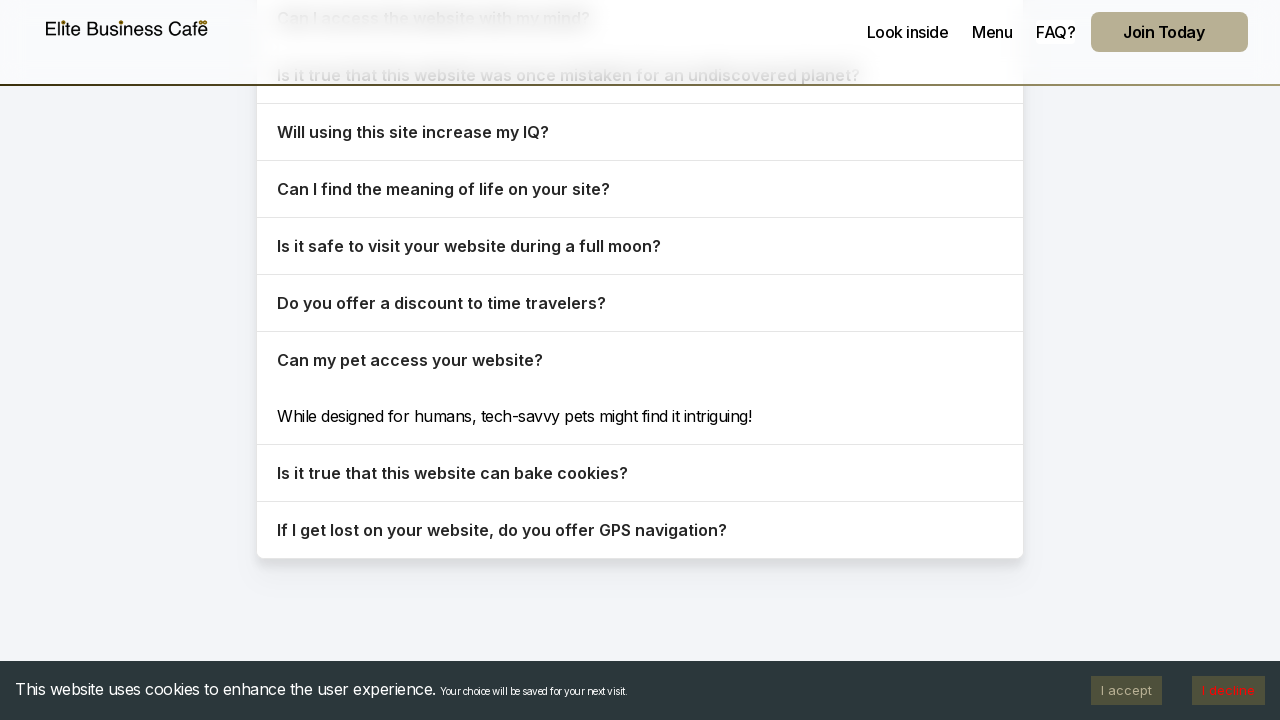

Pet access answer became visible in the accordion
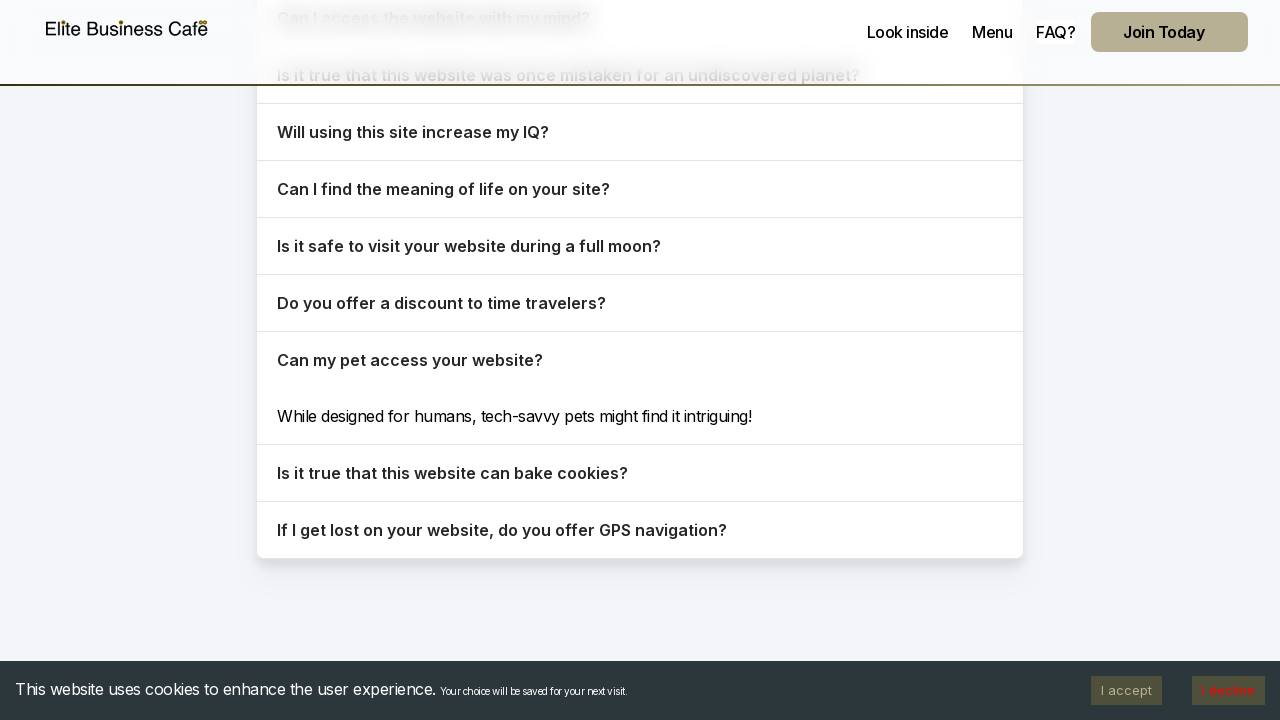

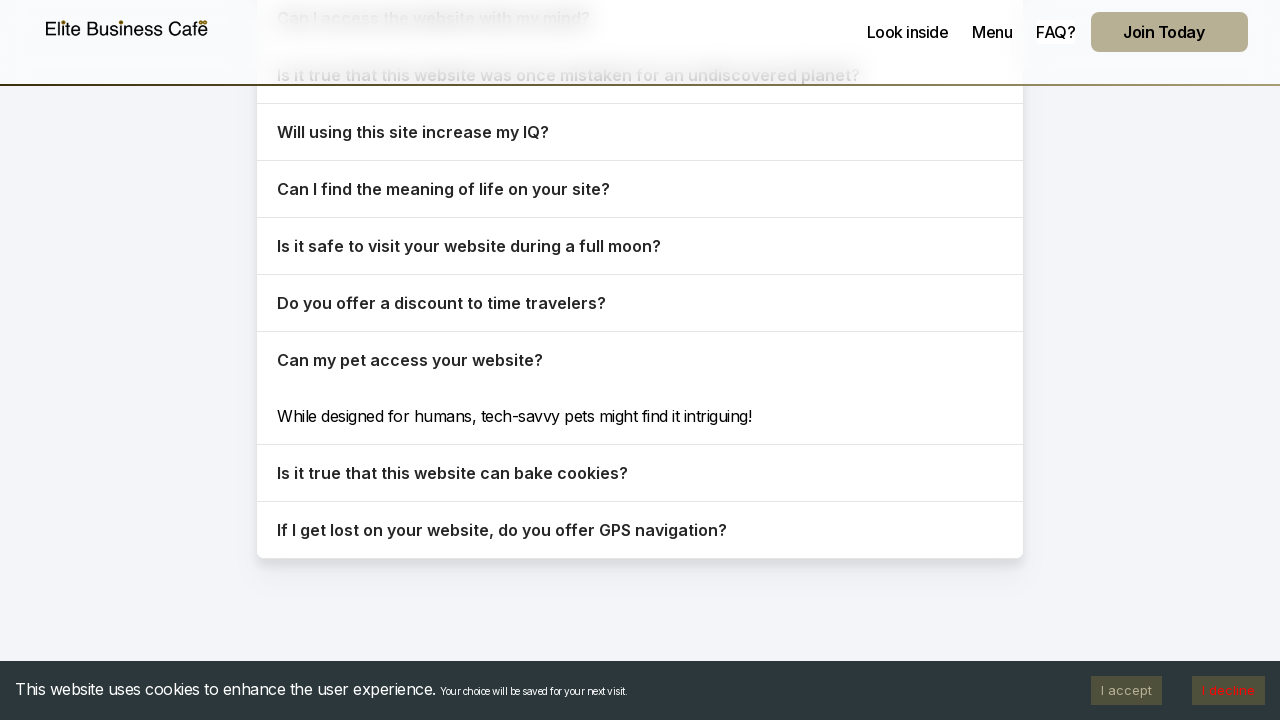